Tests a comprehensive form by filling personal information fields, selecting options from dropdowns, checking radio buttons and checkboxes, entering a message, and submitting the form

Starting URL: https://trytestingthis.netlify.app/

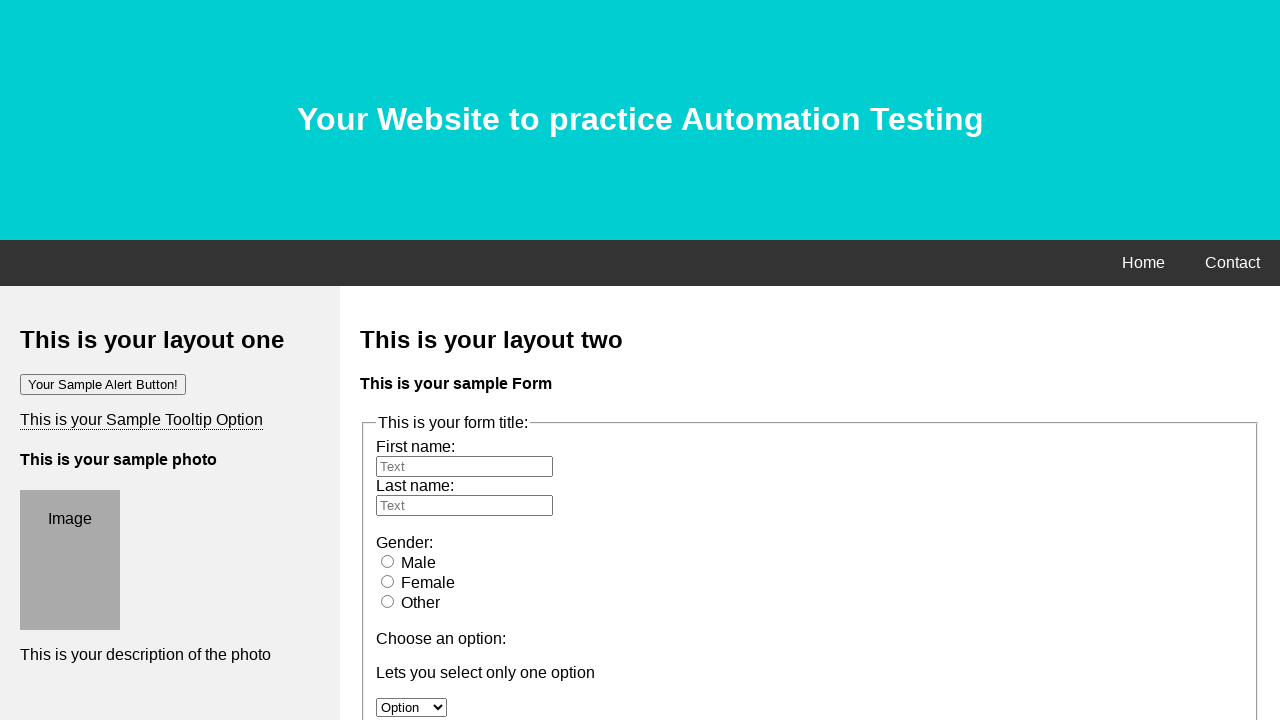

Filled first name field with 'Mahmudur' on #fname
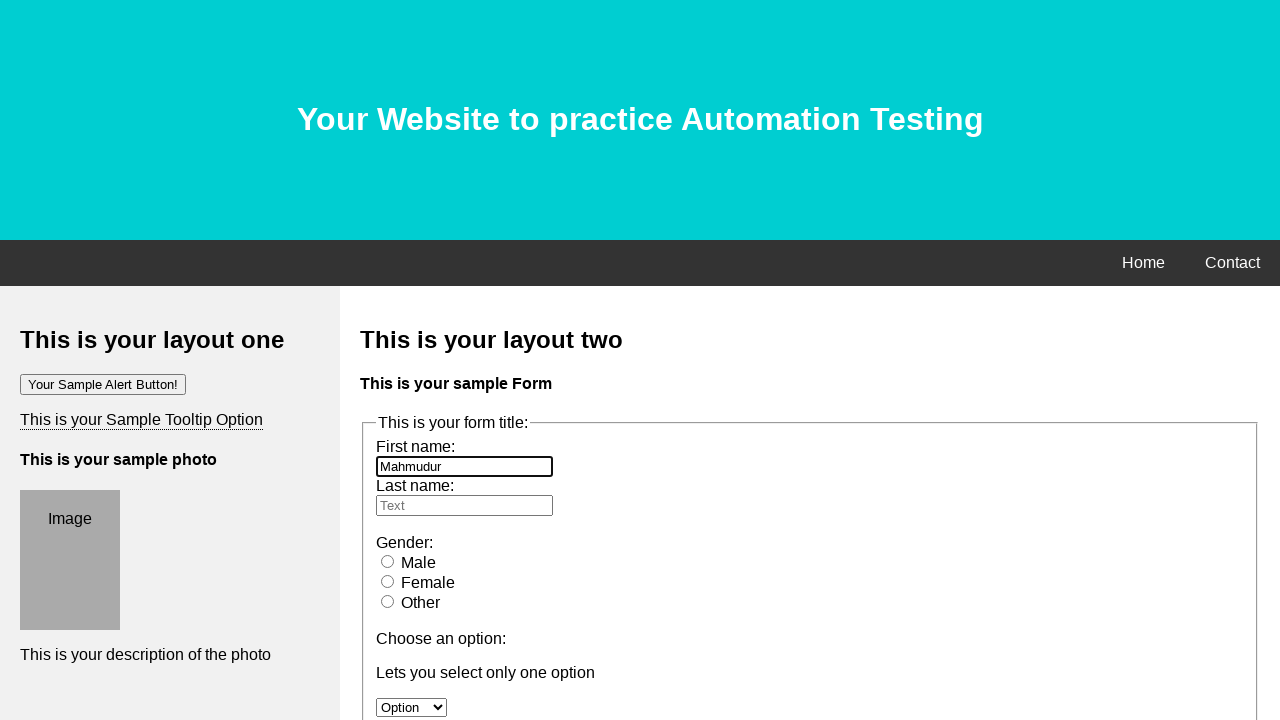

Filled last name field with 'Rahman' on #lname
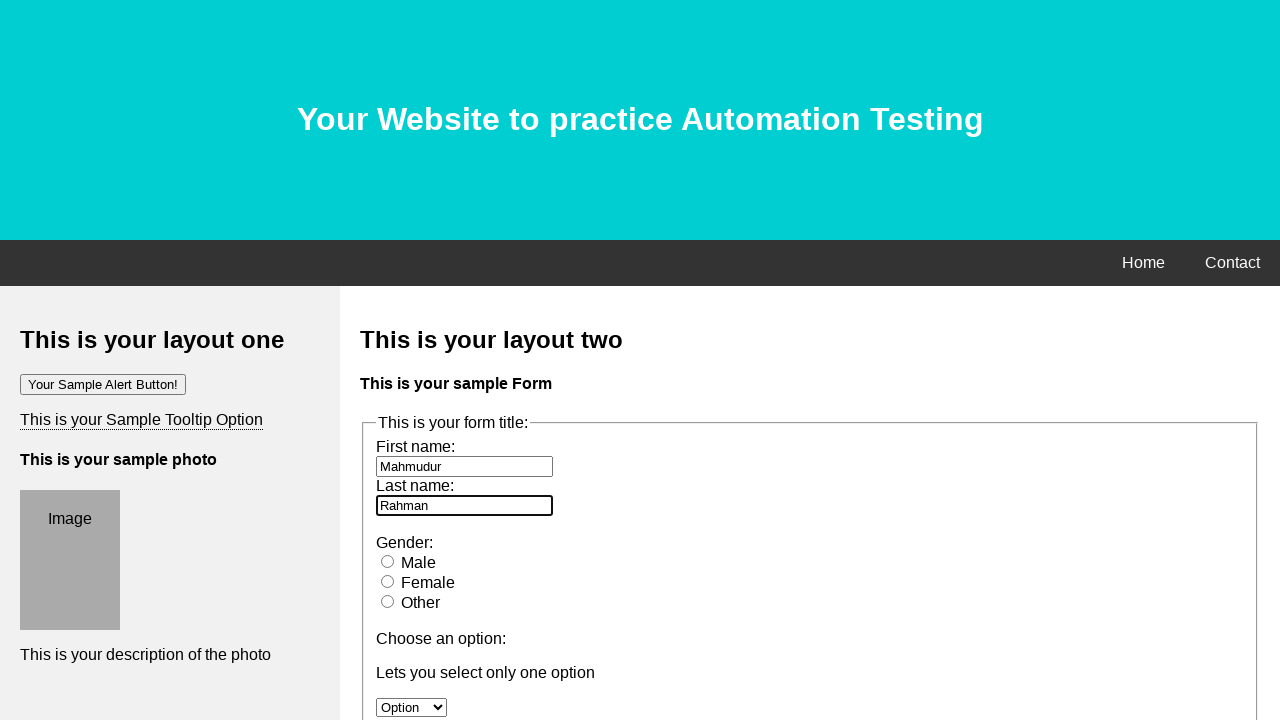

Selected 'Male' radio button at (388, 561) on #male
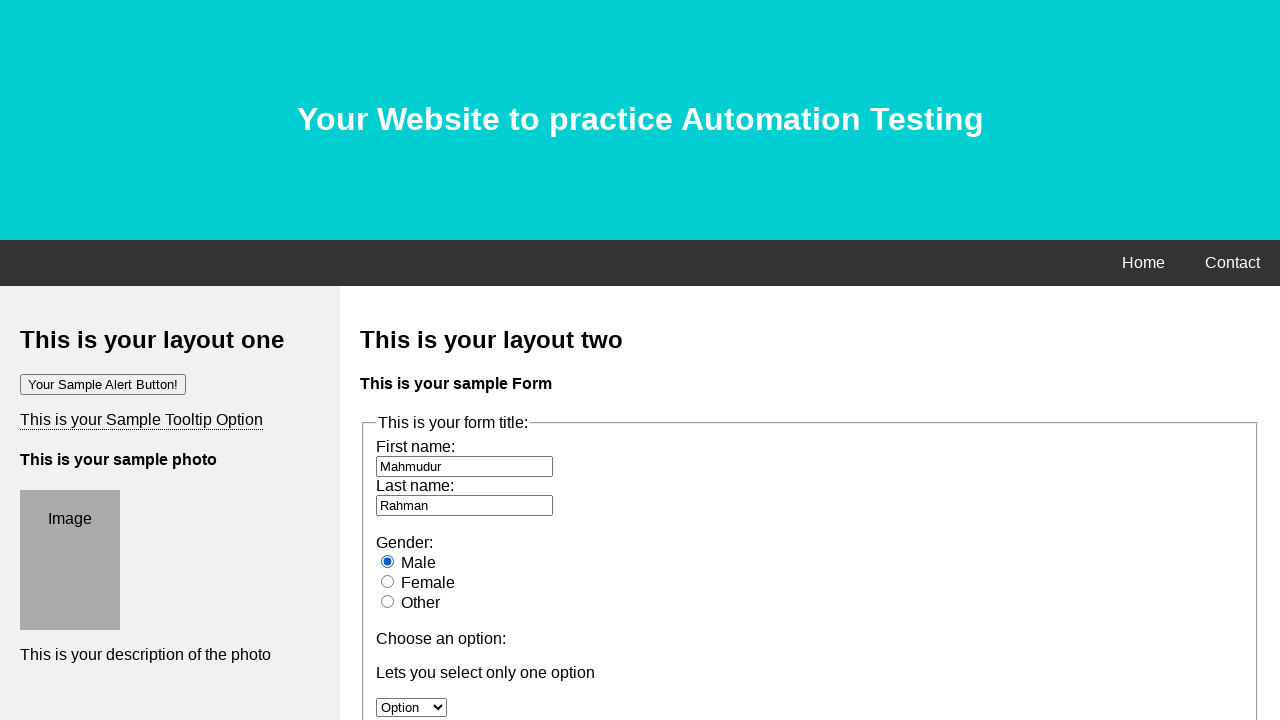

Selected 'option 2' from first dropdown on #option
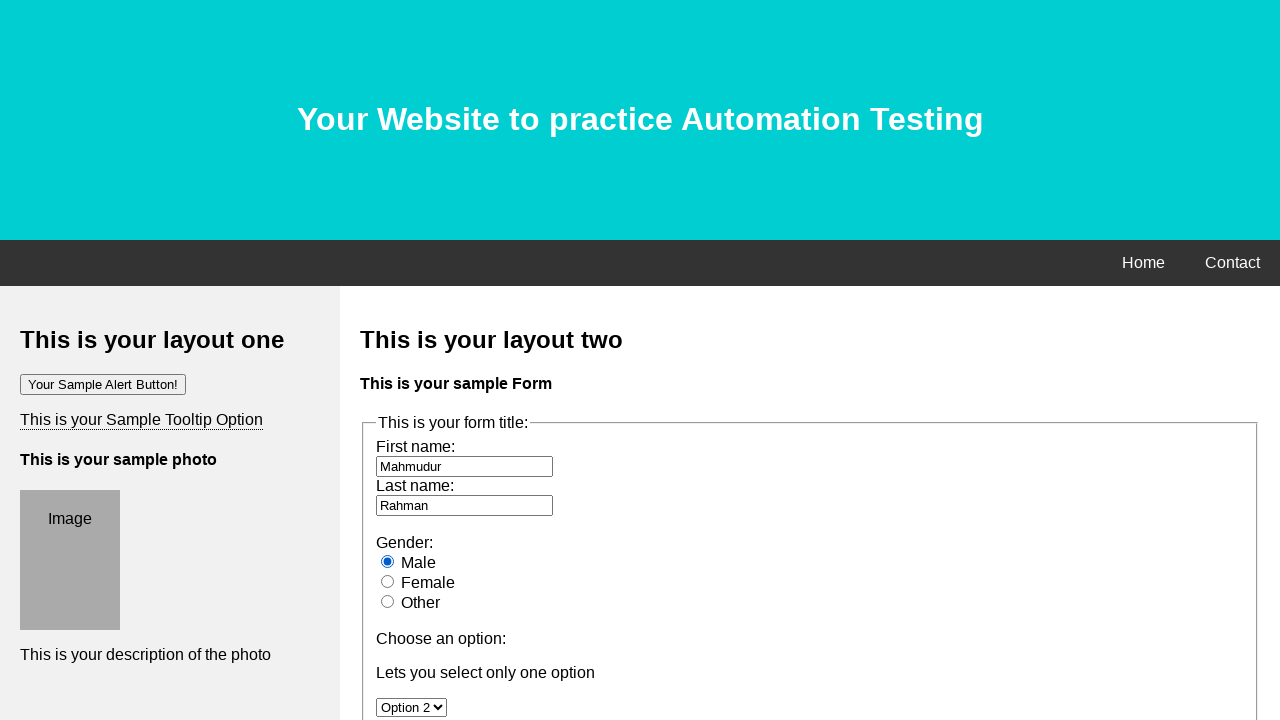

Selected 'option 3' from scrollable dropdown on #owc
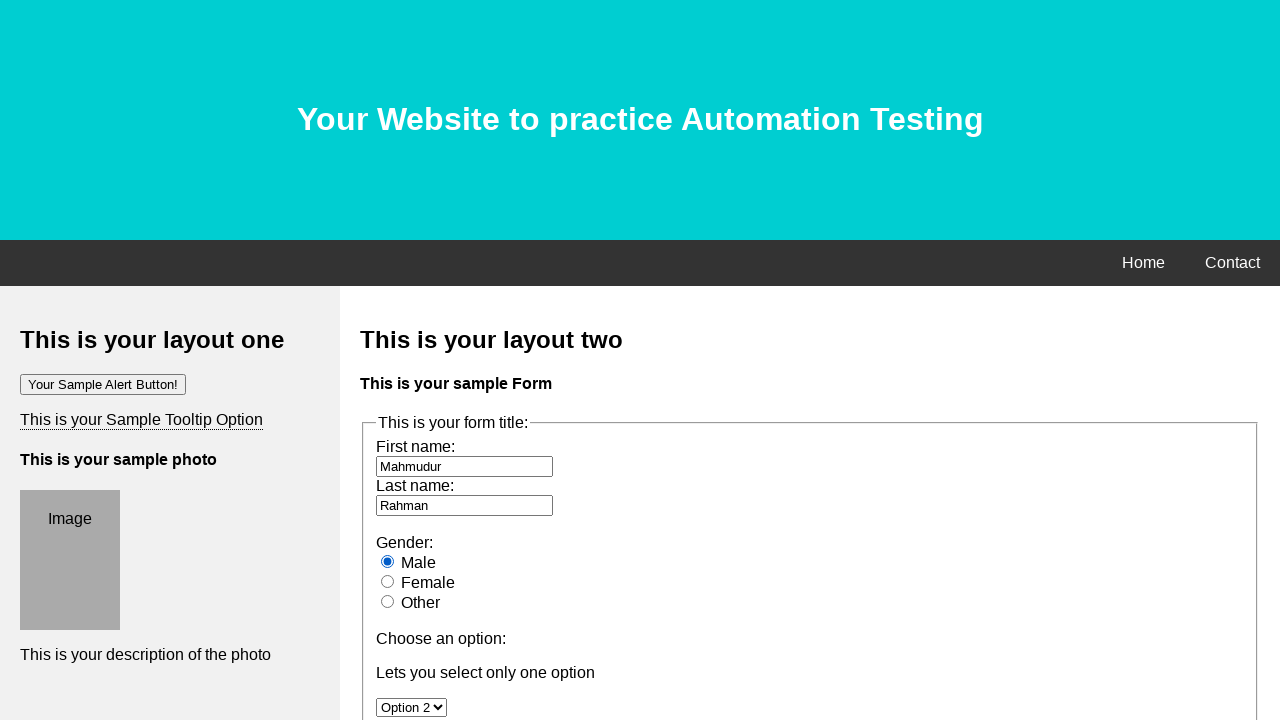

Checked checkbox 'option1' at (386, 360) on input[name='option1']
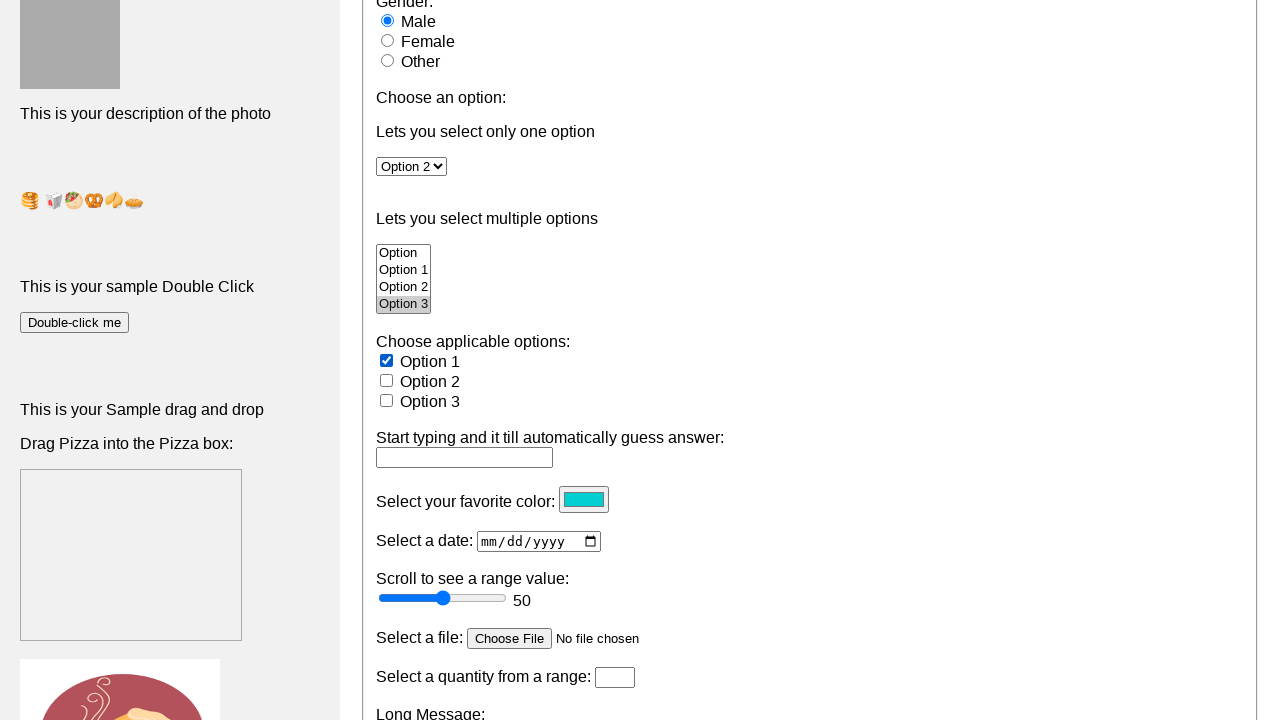

Checked checkbox 'option2' at (386, 380) on input[name='option2']
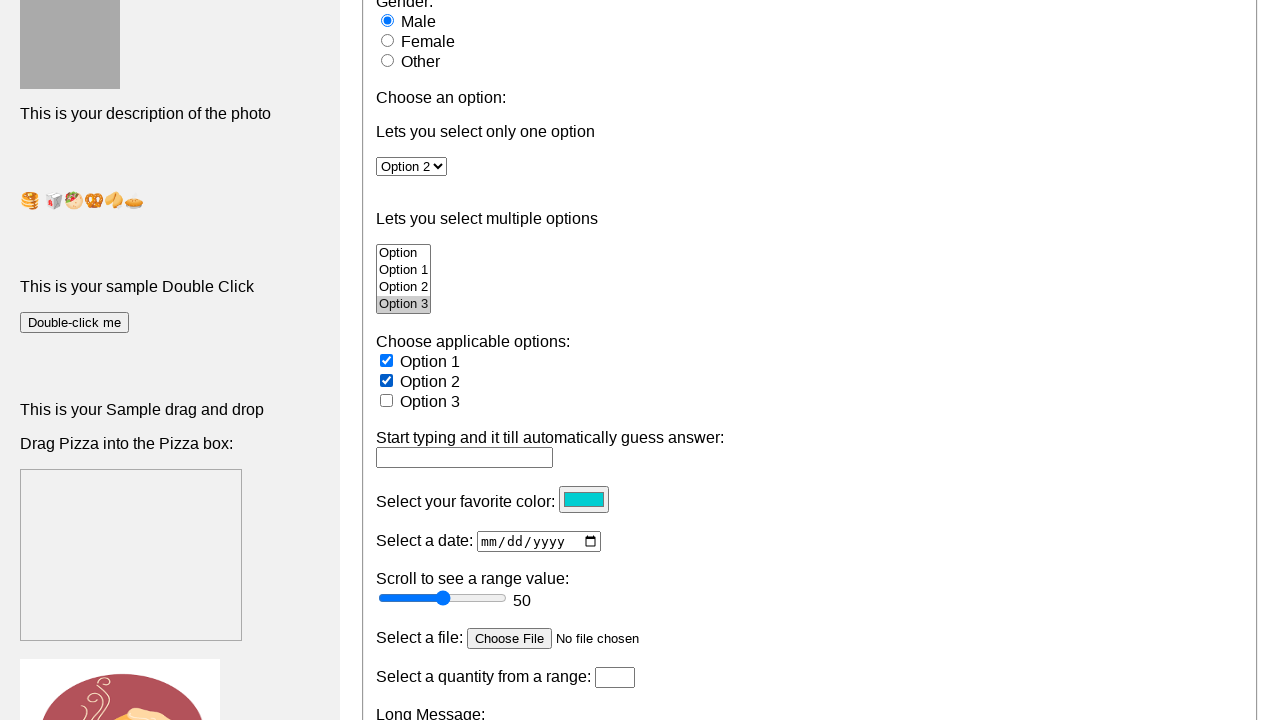

Checked checkbox 'option3' at (386, 400) on input[name='option3']
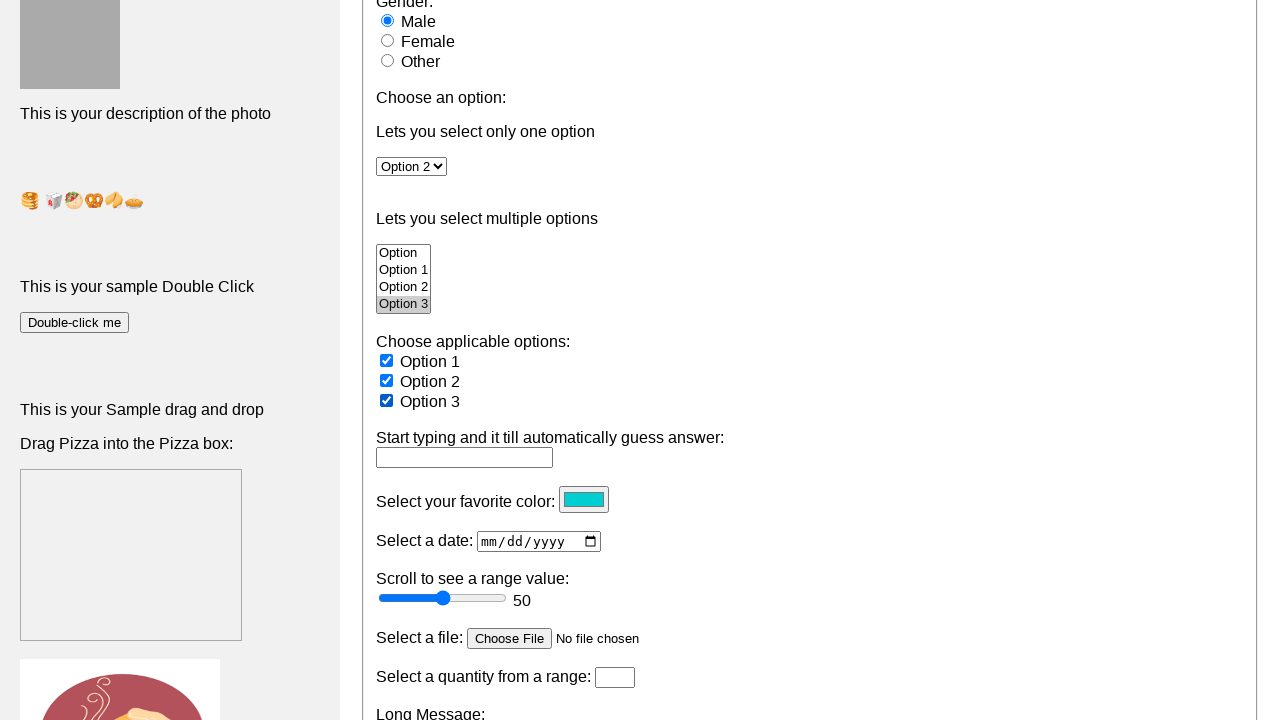

Filled message textarea with detailed SQA background information on textarea[name='message']
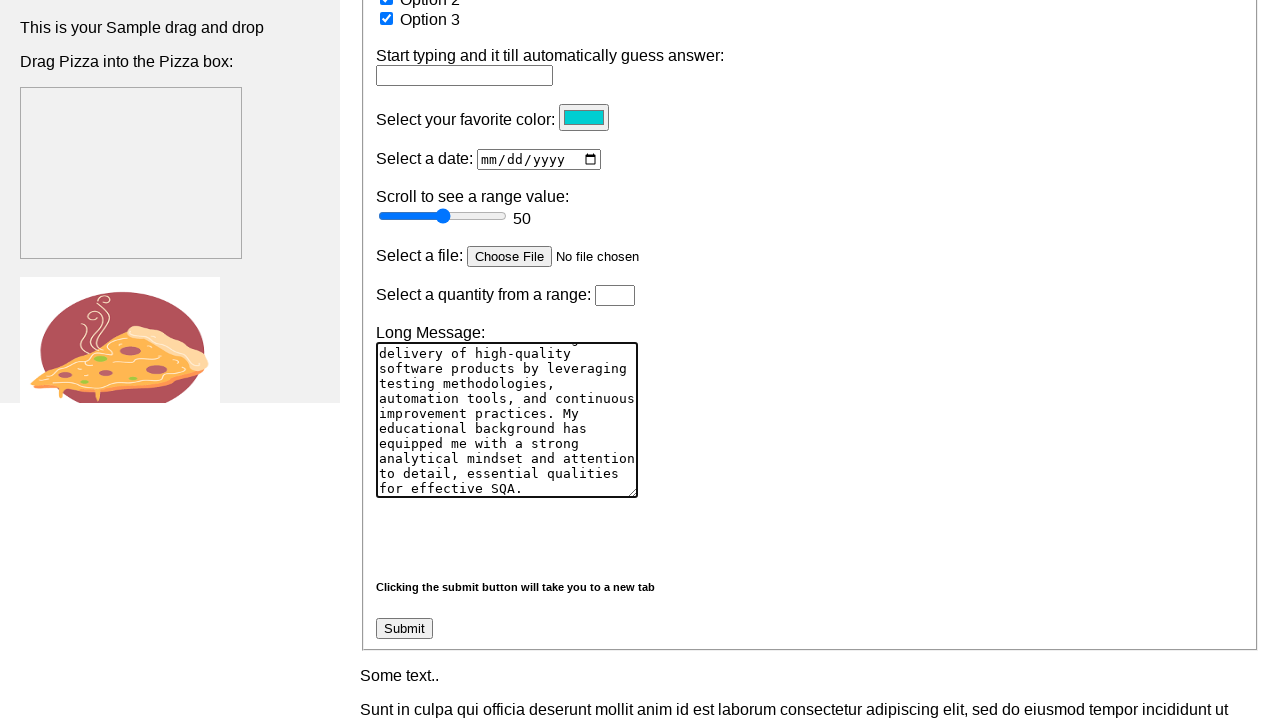

Clicked submit button to complete form submission at (404, 629) on .btn-success
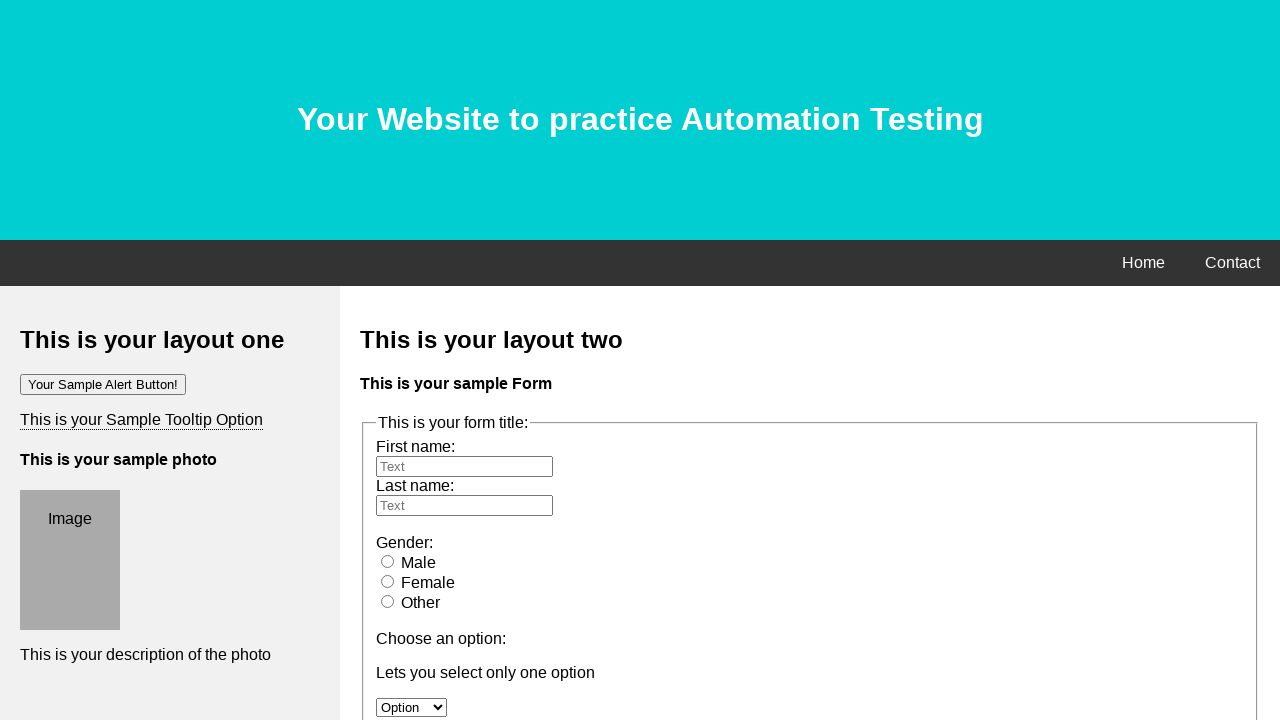

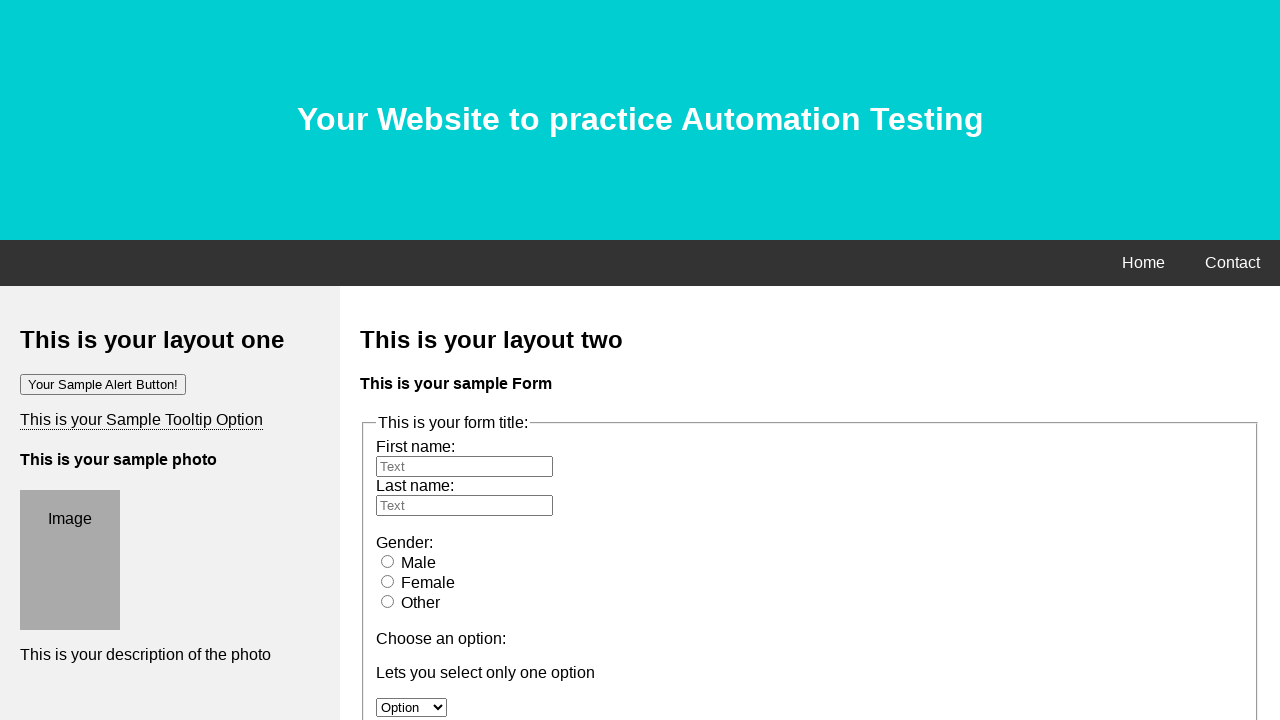